Tests that specific Finnish text content appears on all pages of the Frisör Saxé website, including business name, contact info, and address.

Starting URL: https://ntig-uppsala.github.io/Frisor-Saxe/index-fi.html

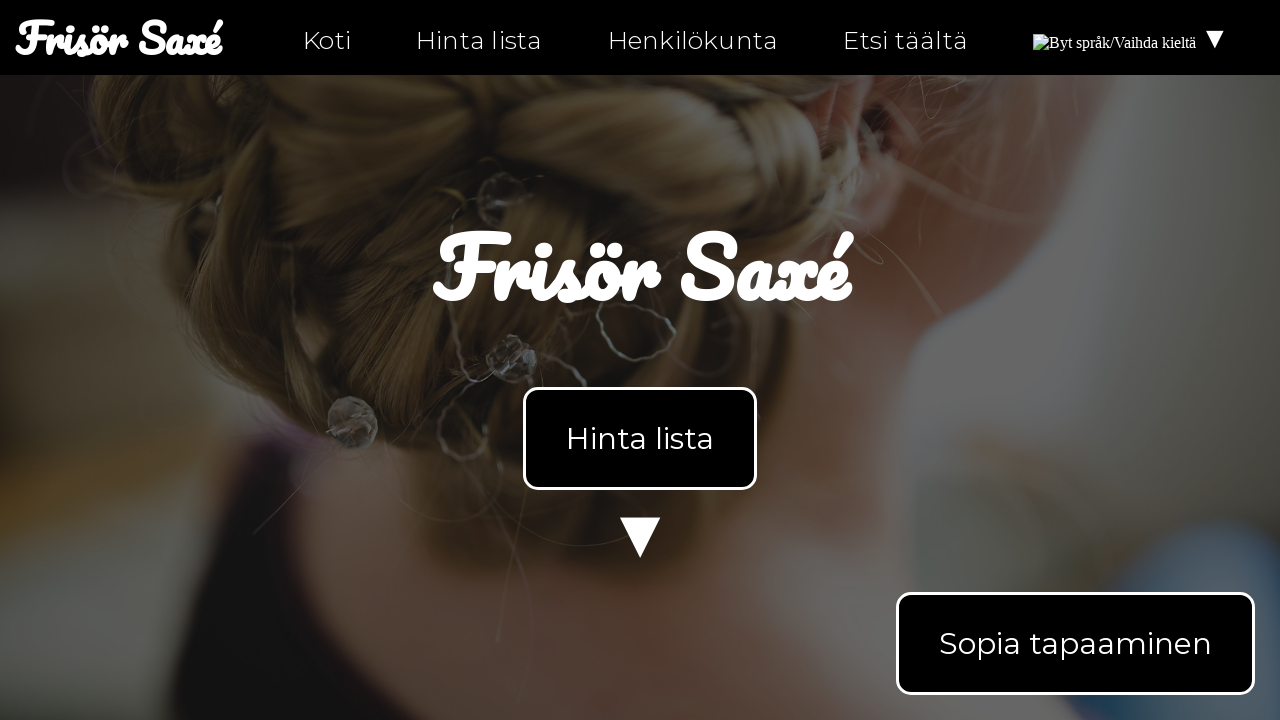

Waited for body element to load on index-fi.html
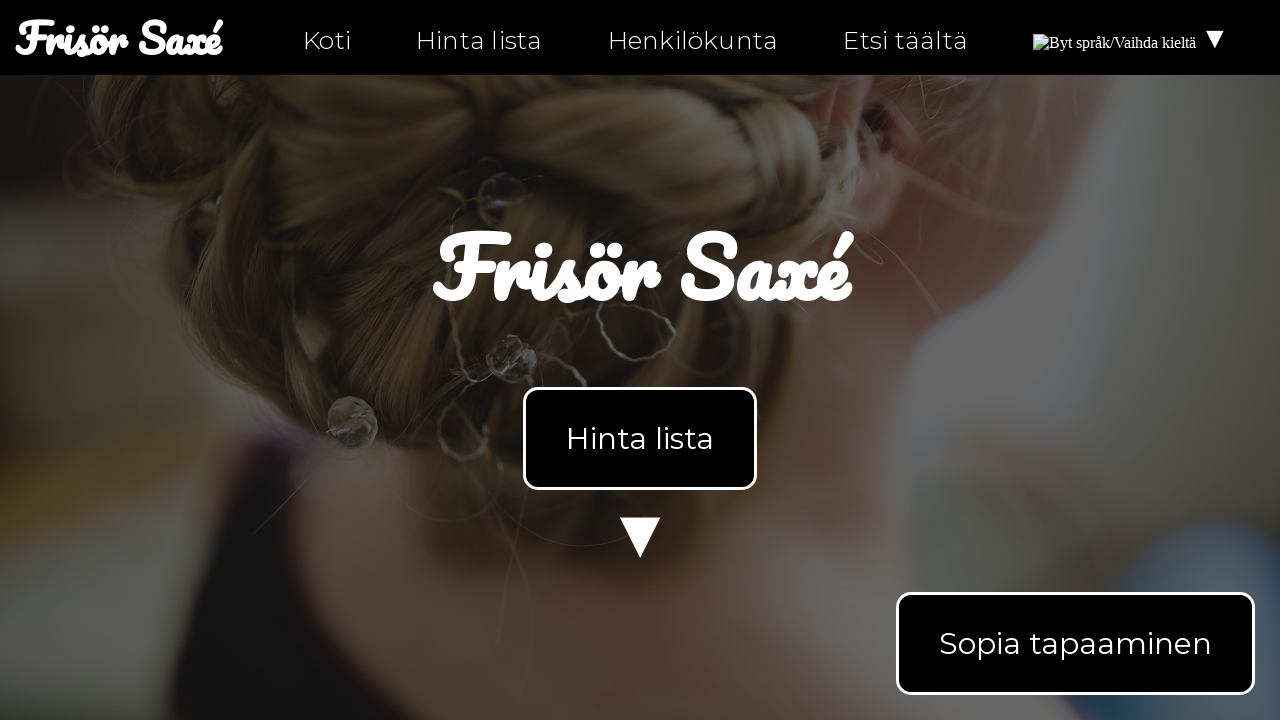

Retrieved body text content from index-fi.html
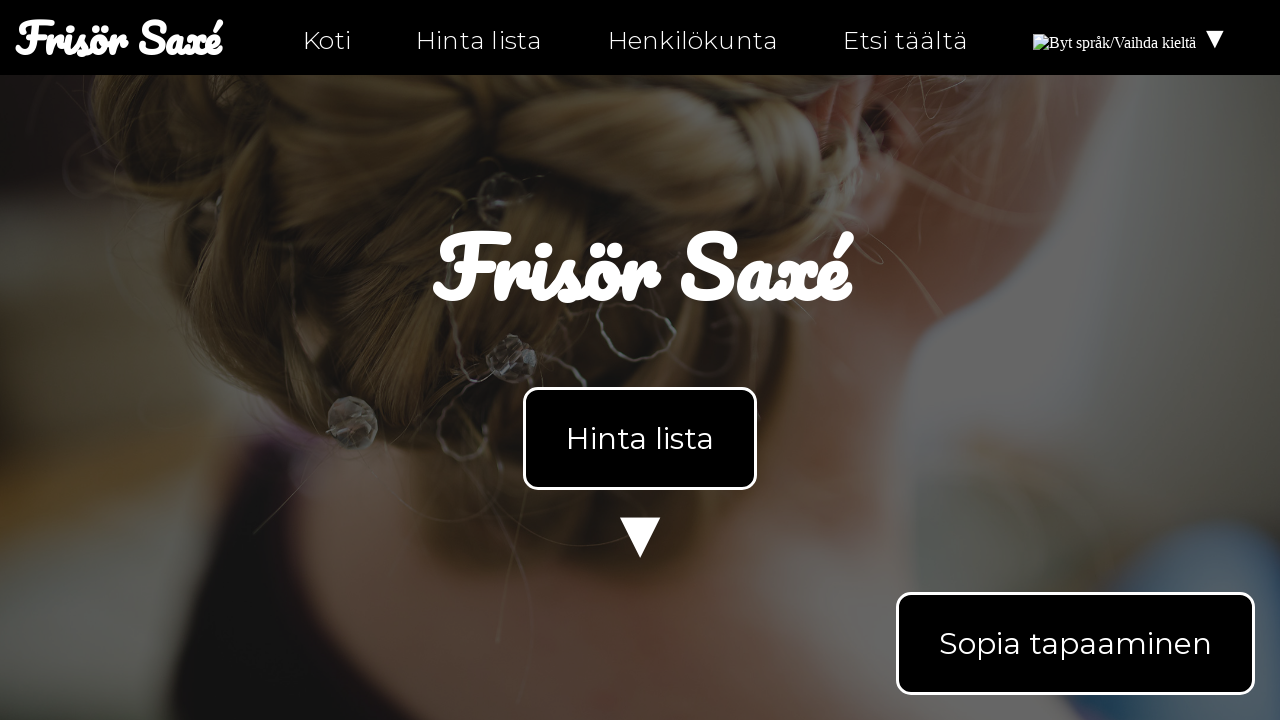

Verified 'Frisör Saxé' business name is present on index-fi.html
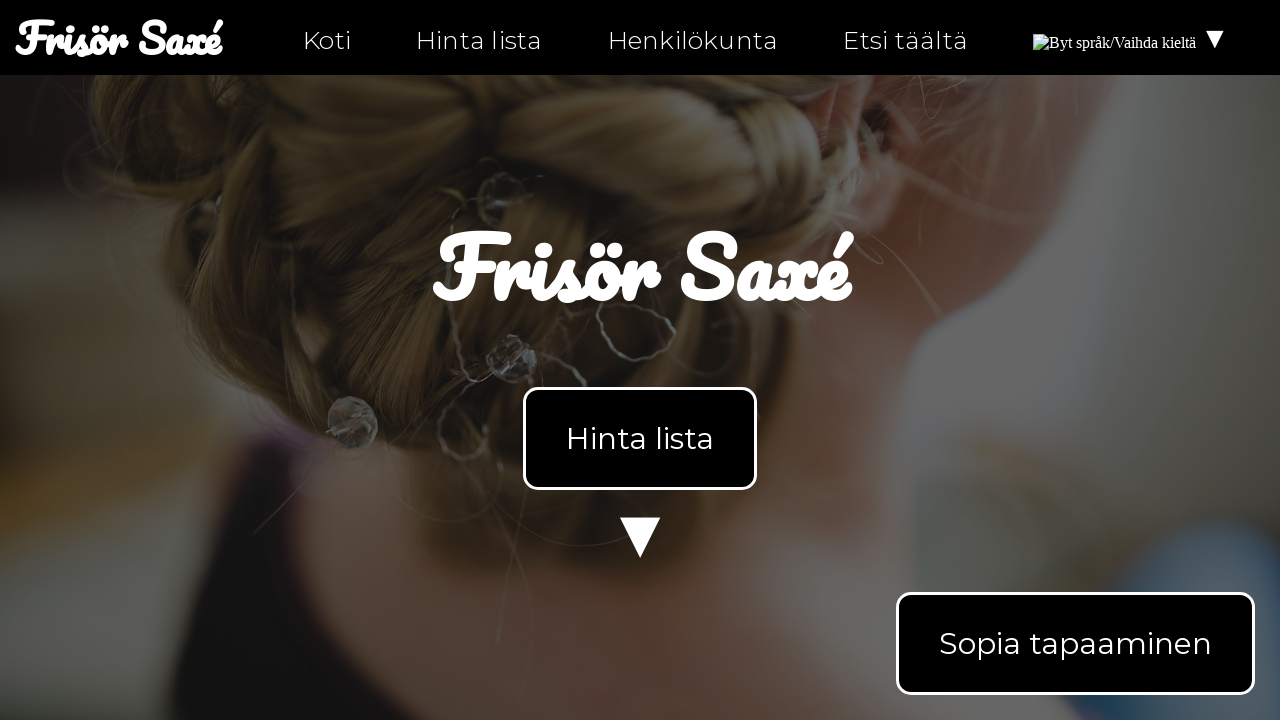

Verified 'Aukijat' (opening hours) text is present on index-fi.html
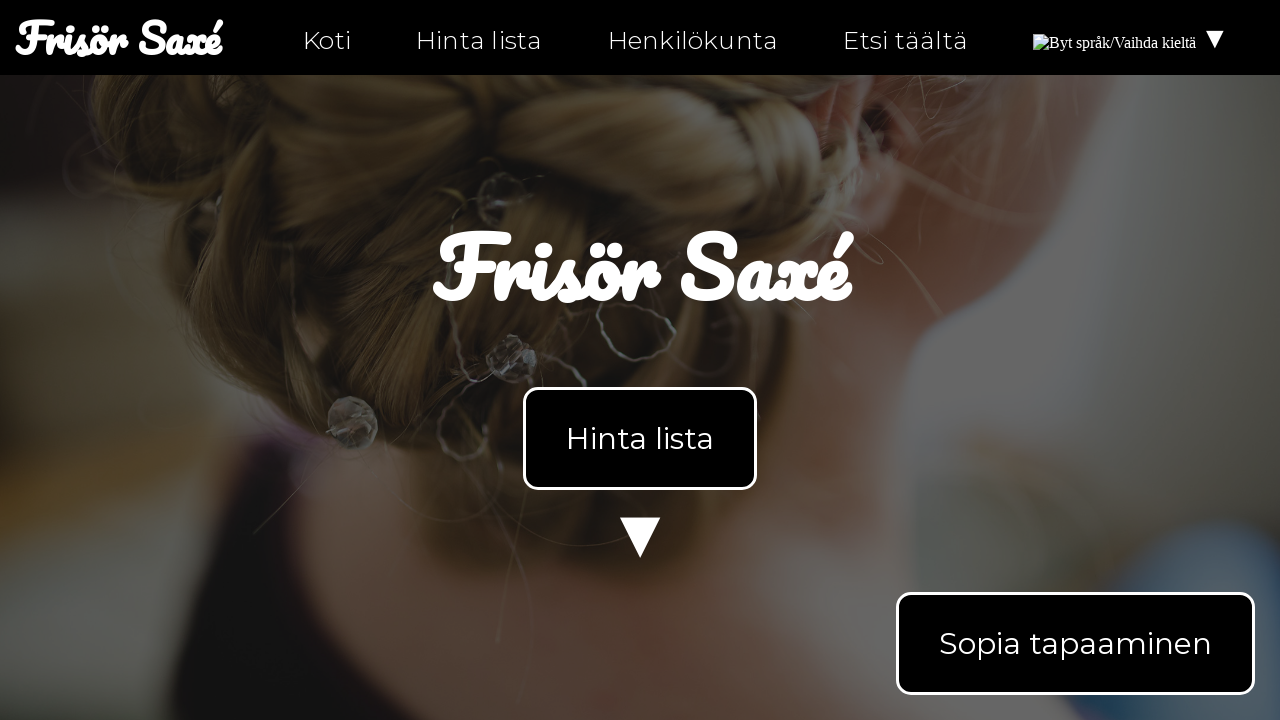

Verified phone number '0630-555-555' is present on index-fi.html
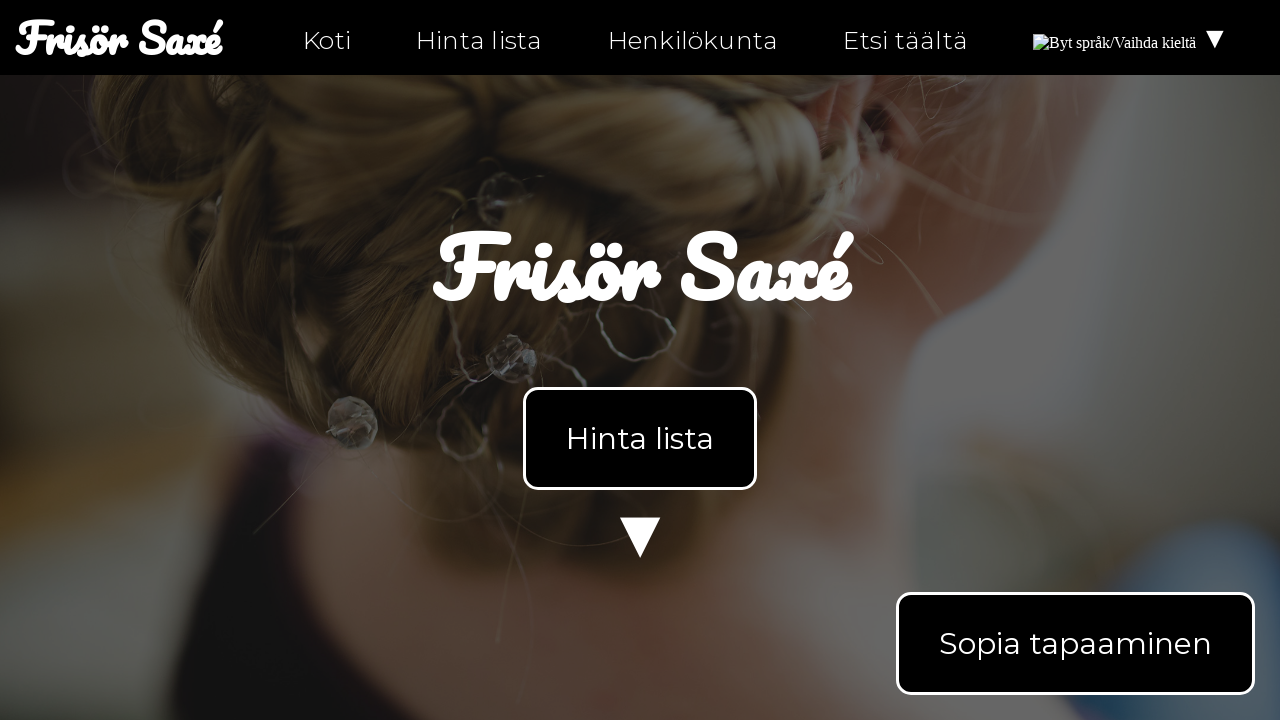

Navigated to personal-fi.html
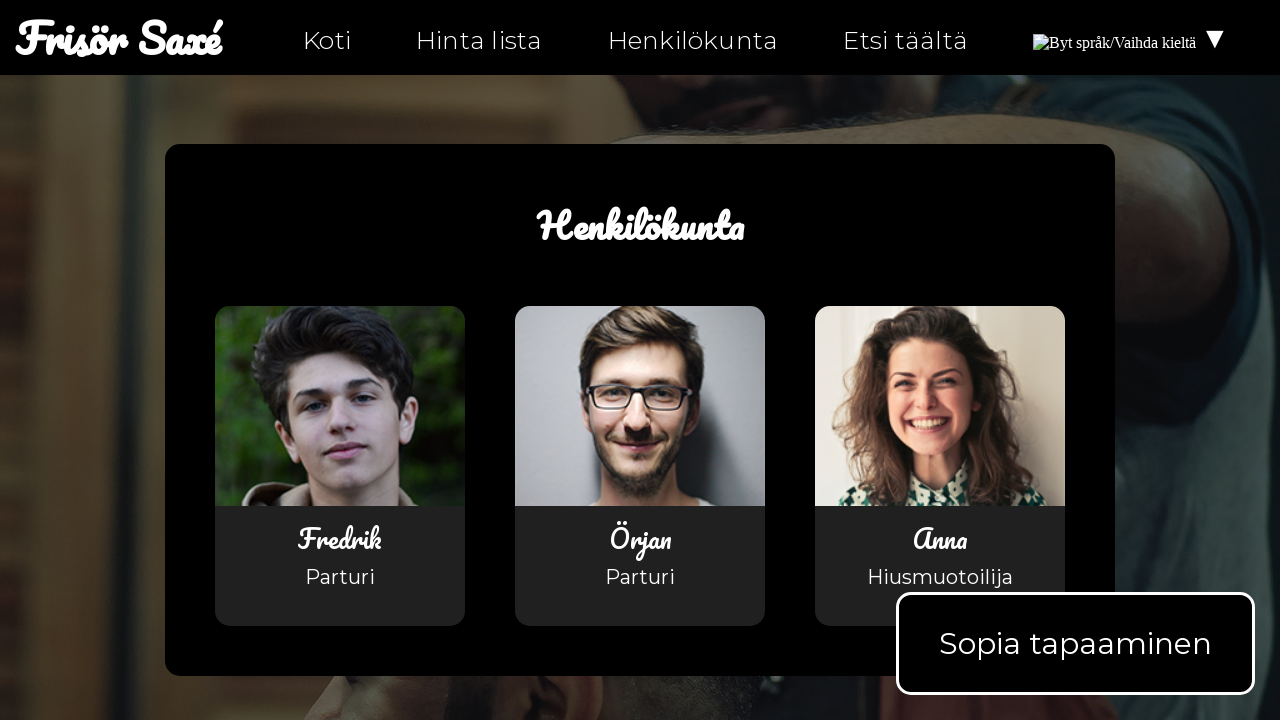

Waited for body element to load on personal-fi.html
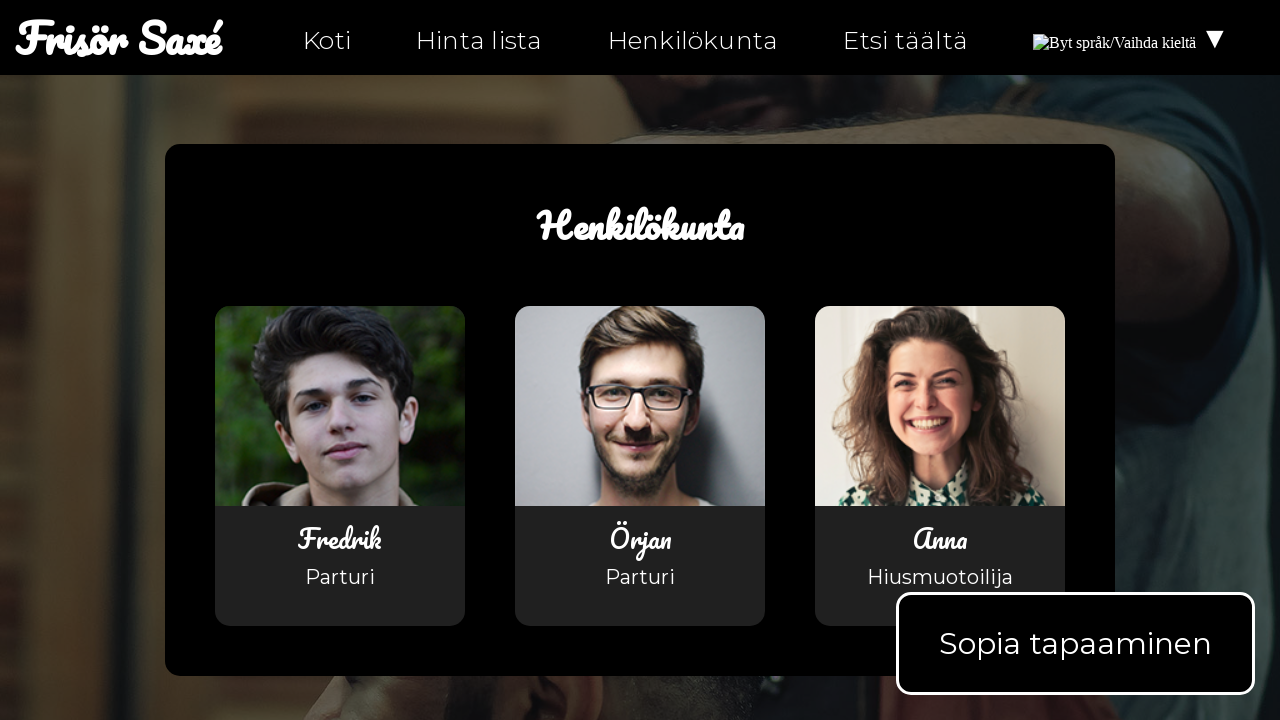

Retrieved body text content from personal-fi.html
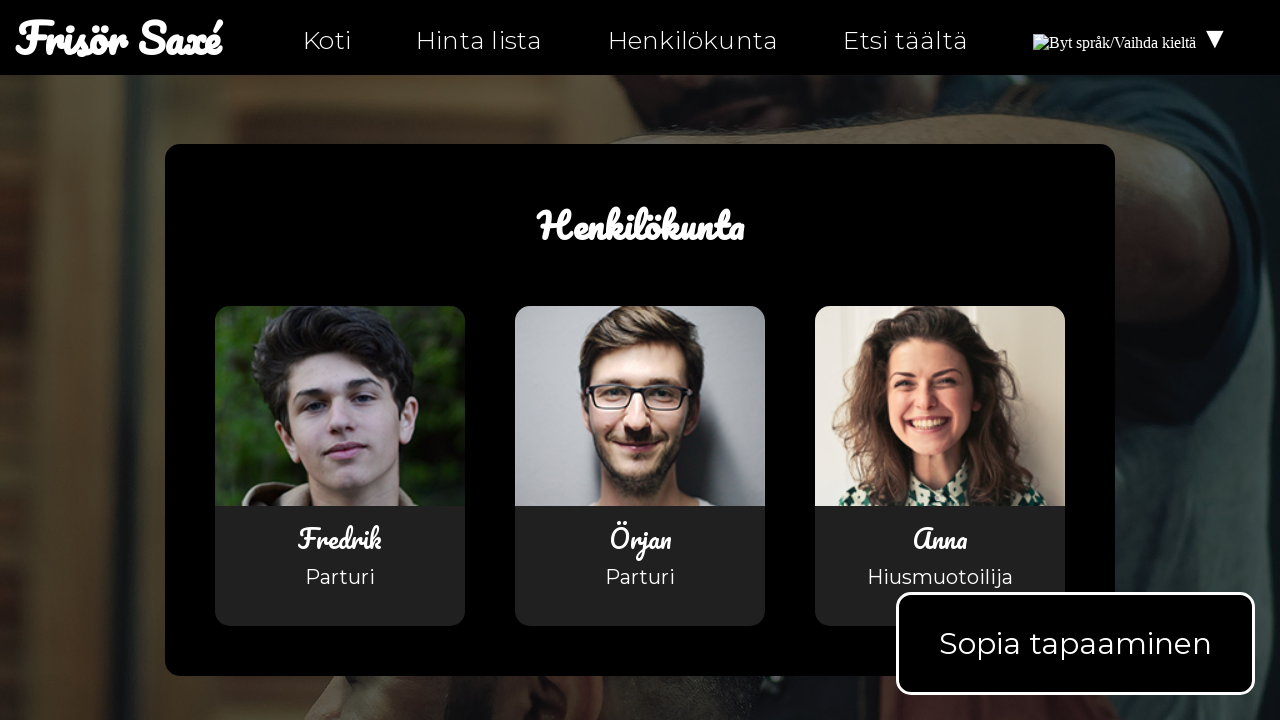

Verified 'Frisör Saxé' business name is present on personal-fi.html
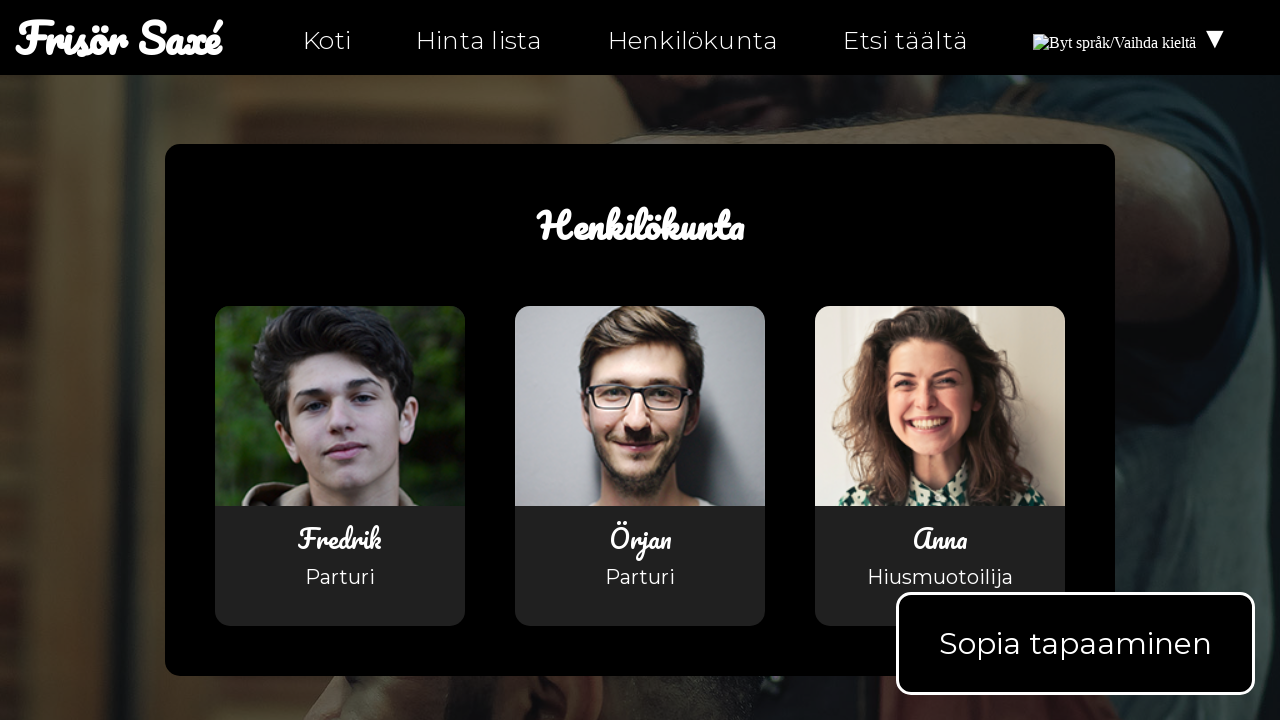

Verified address 'Fjällgatan 32H' is present on personal-fi.html
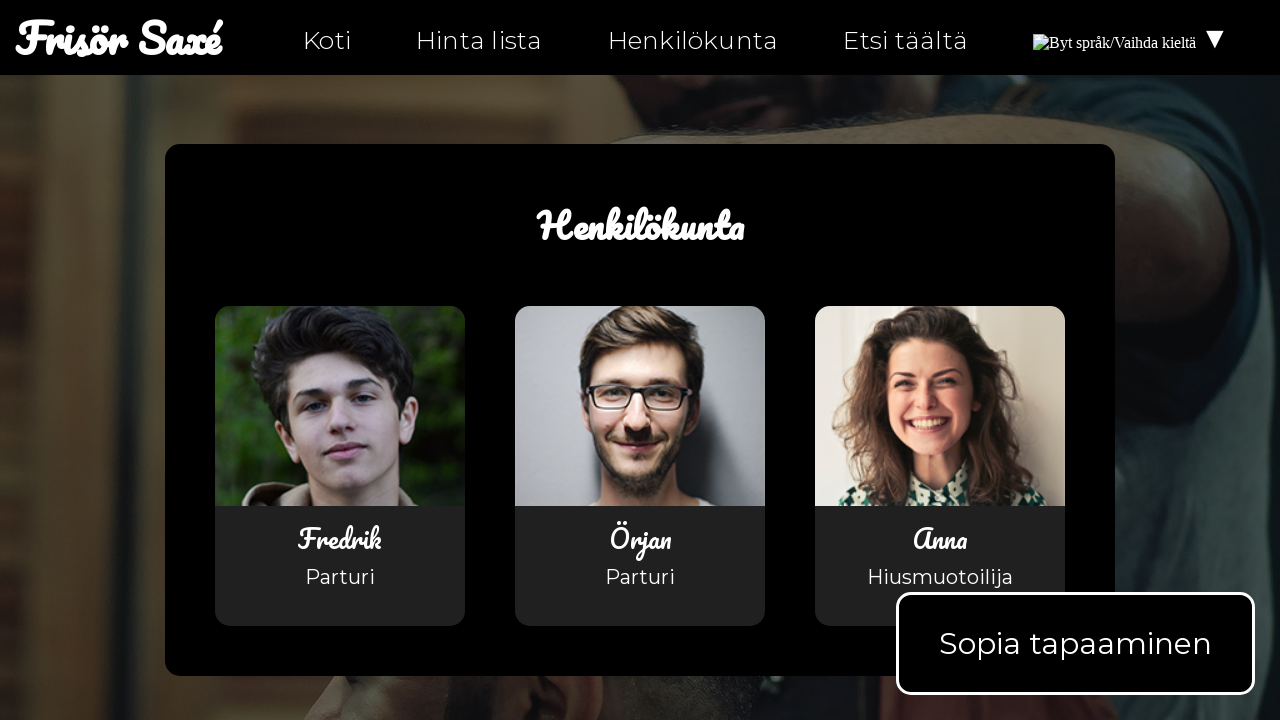

Navigated to hitta-hit-fi.html
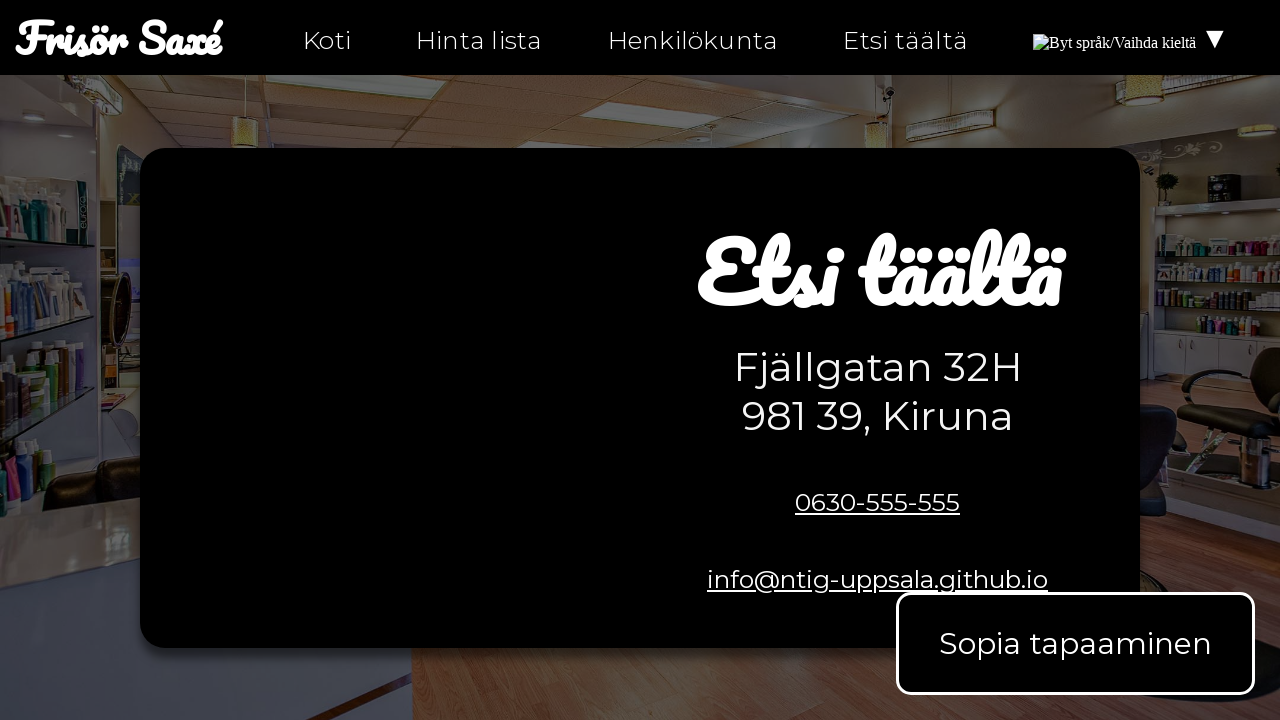

Waited for body element to load on hitta-hit-fi.html
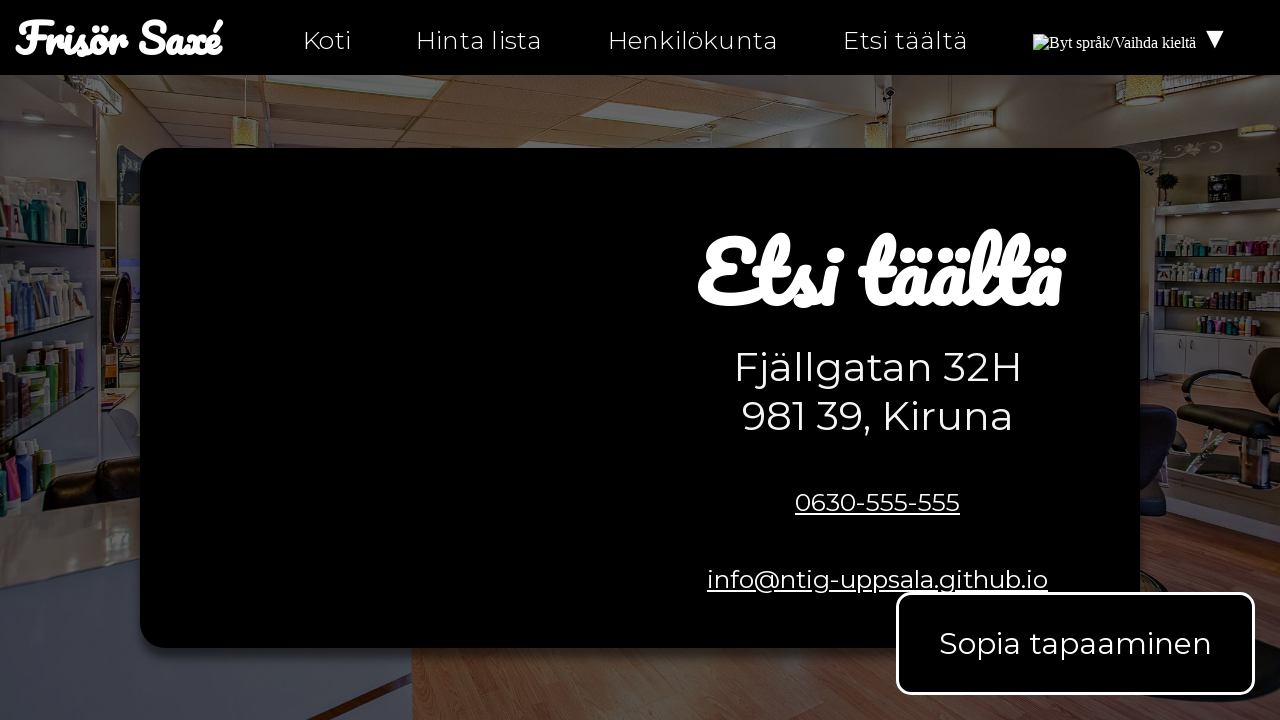

Retrieved body text content from hitta-hit-fi.html
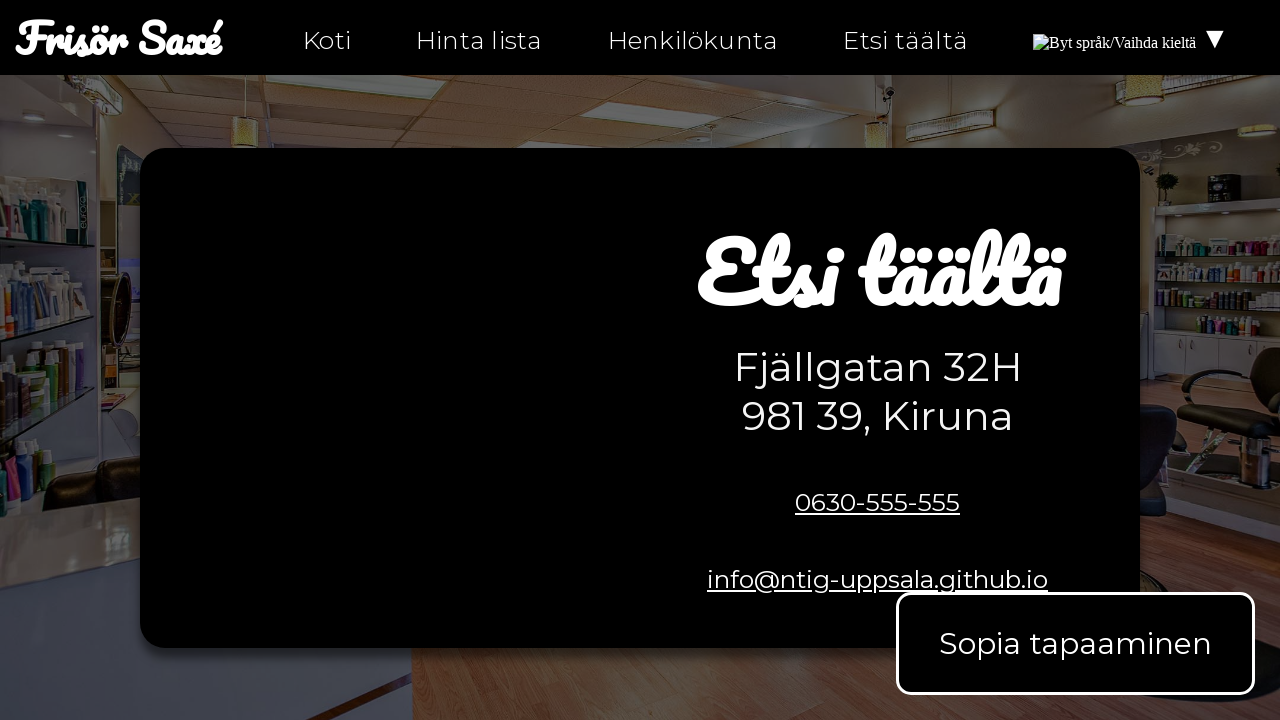

Verified 'Frisör Saxé' business name is present on hitta-hit-fi.html
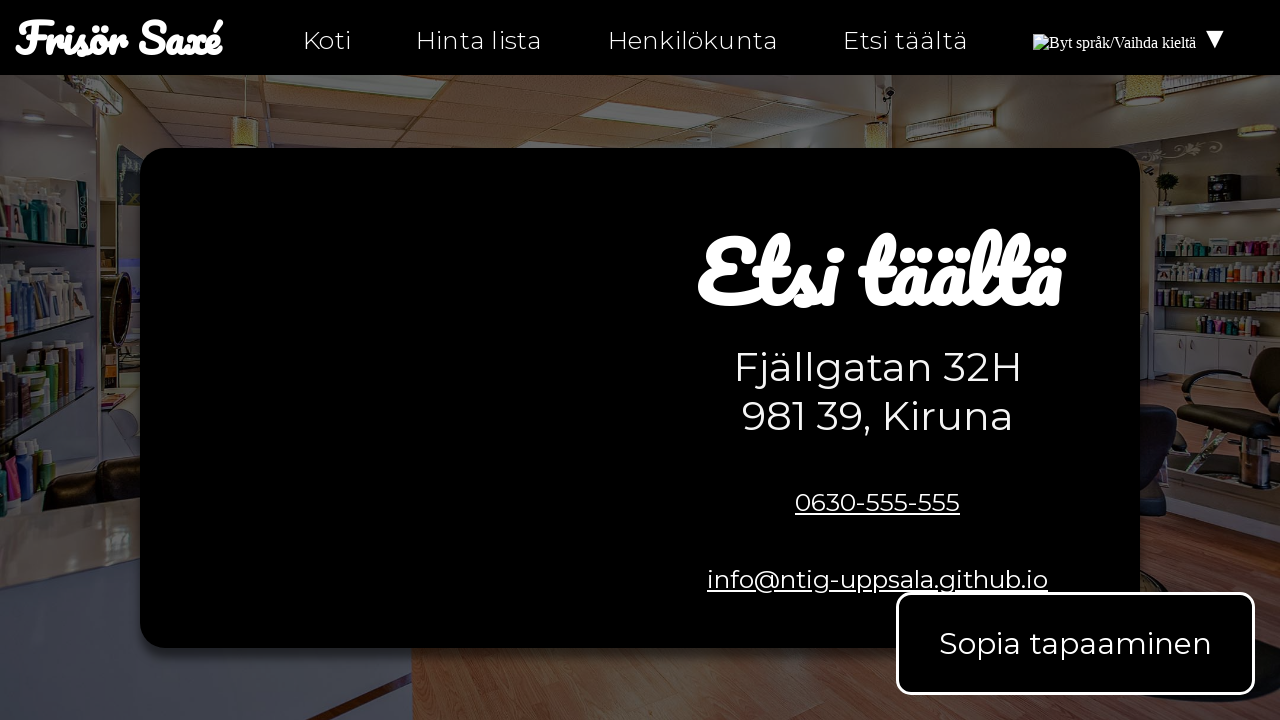

Verified 'Kartta meille' (map to us) text is present on hitta-hit-fi.html
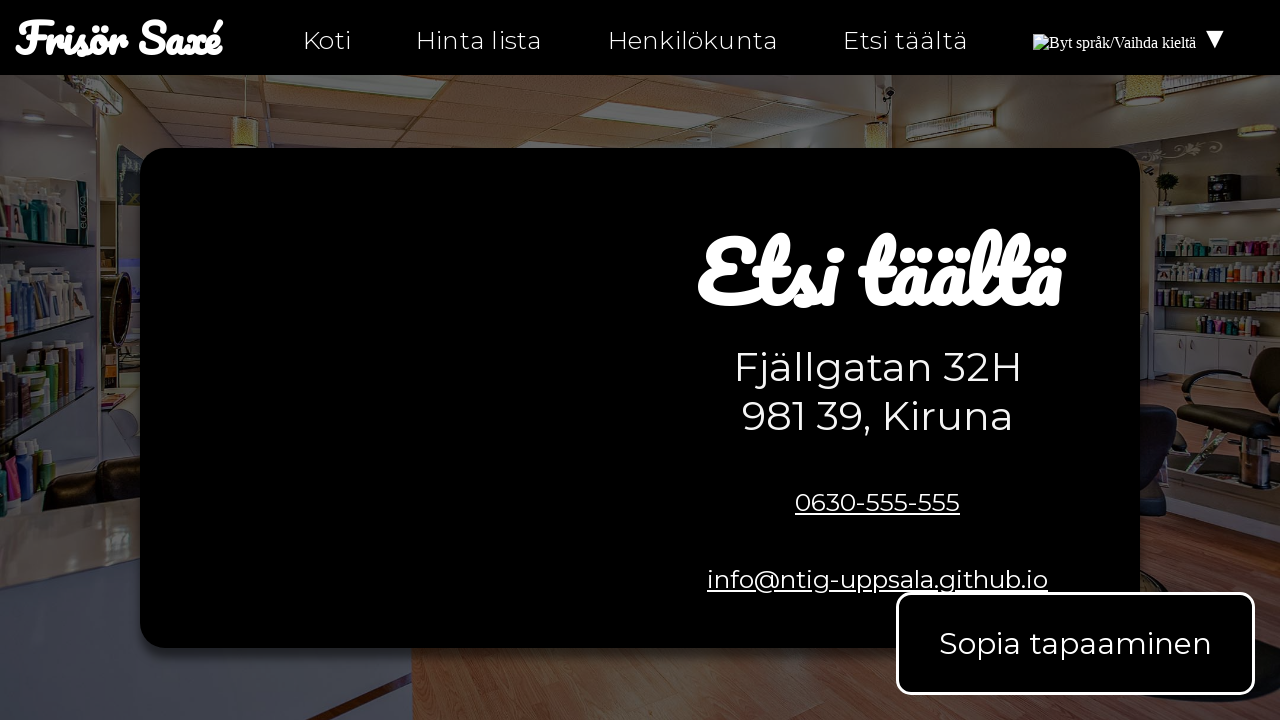

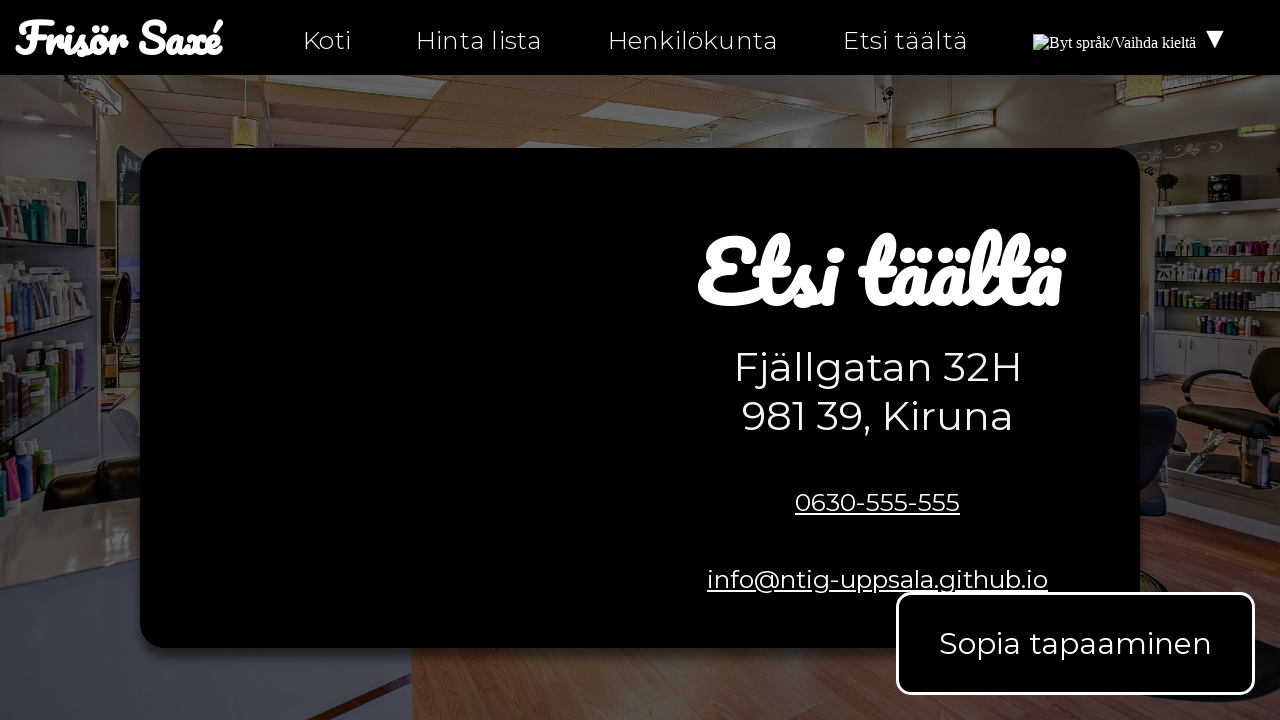